Tests autocomplete dropdown functionality by typing partial text and selecting a matching country from the suggestions

Starting URL: https://rahulshettyacademy.com/dropdownsPractise/

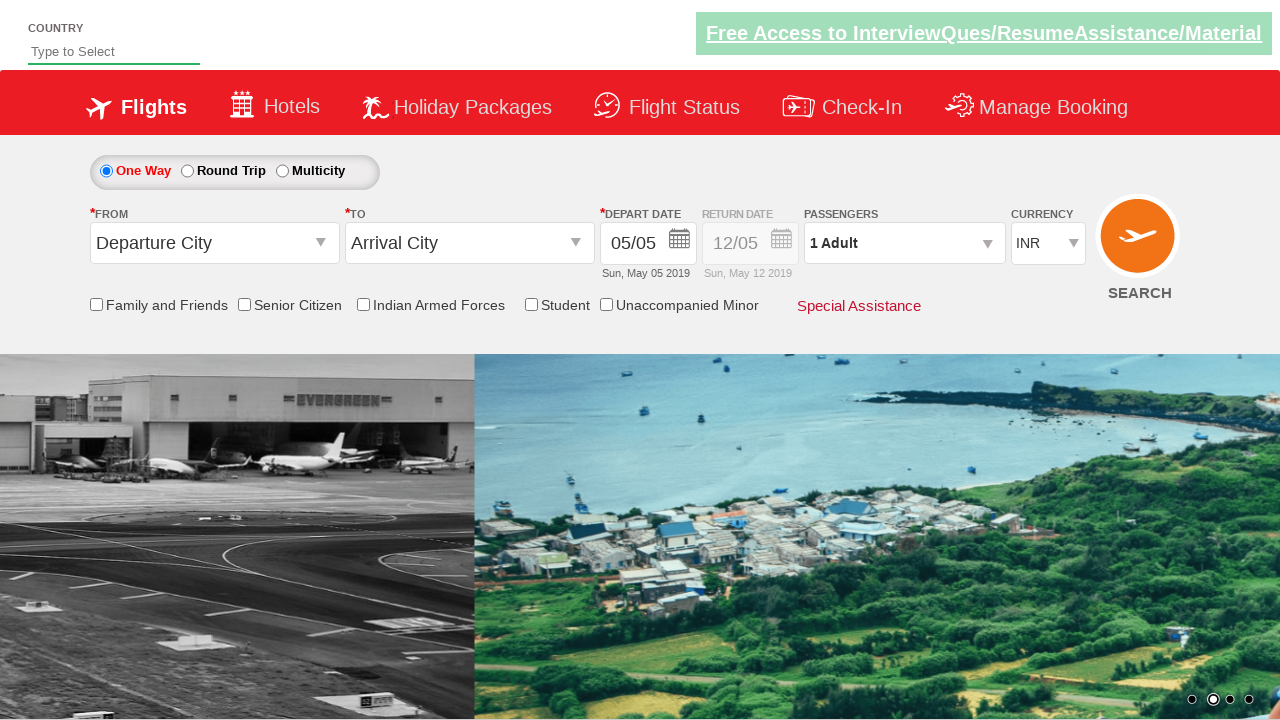

Typed 'ind' in autocomplete field to trigger suggestions on #autosuggest
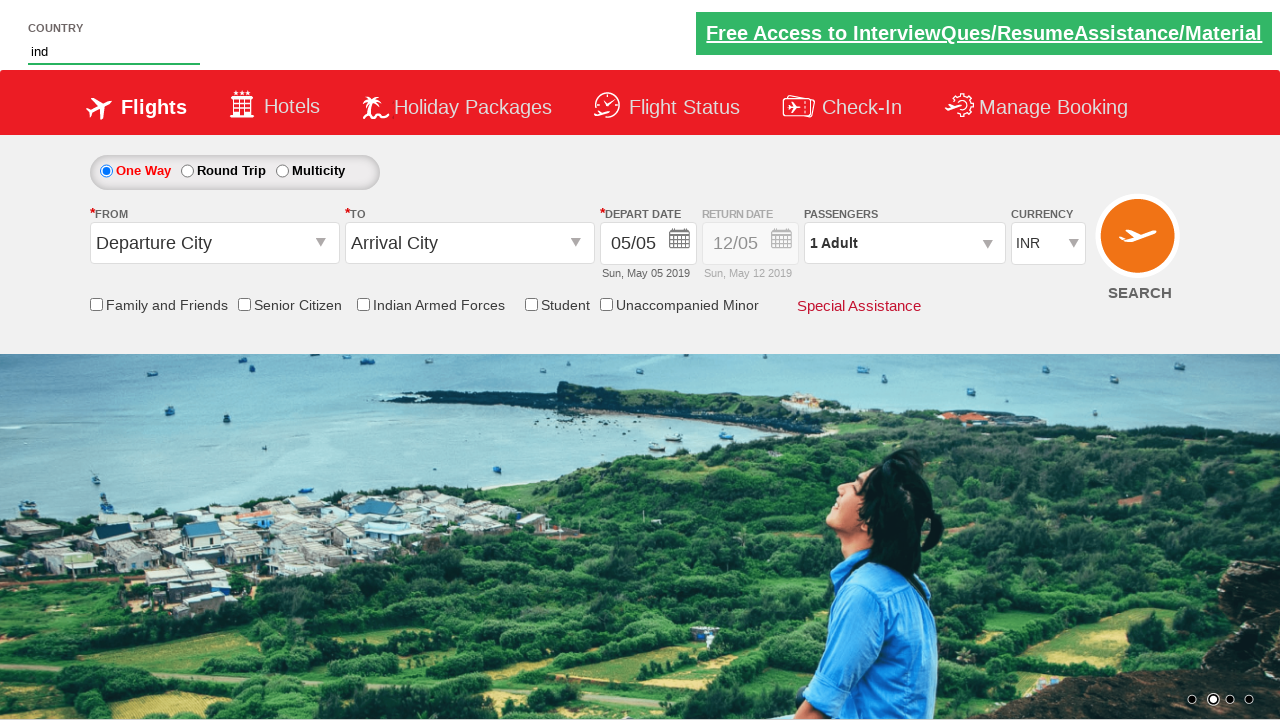

Dropdown suggestions appeared with country options
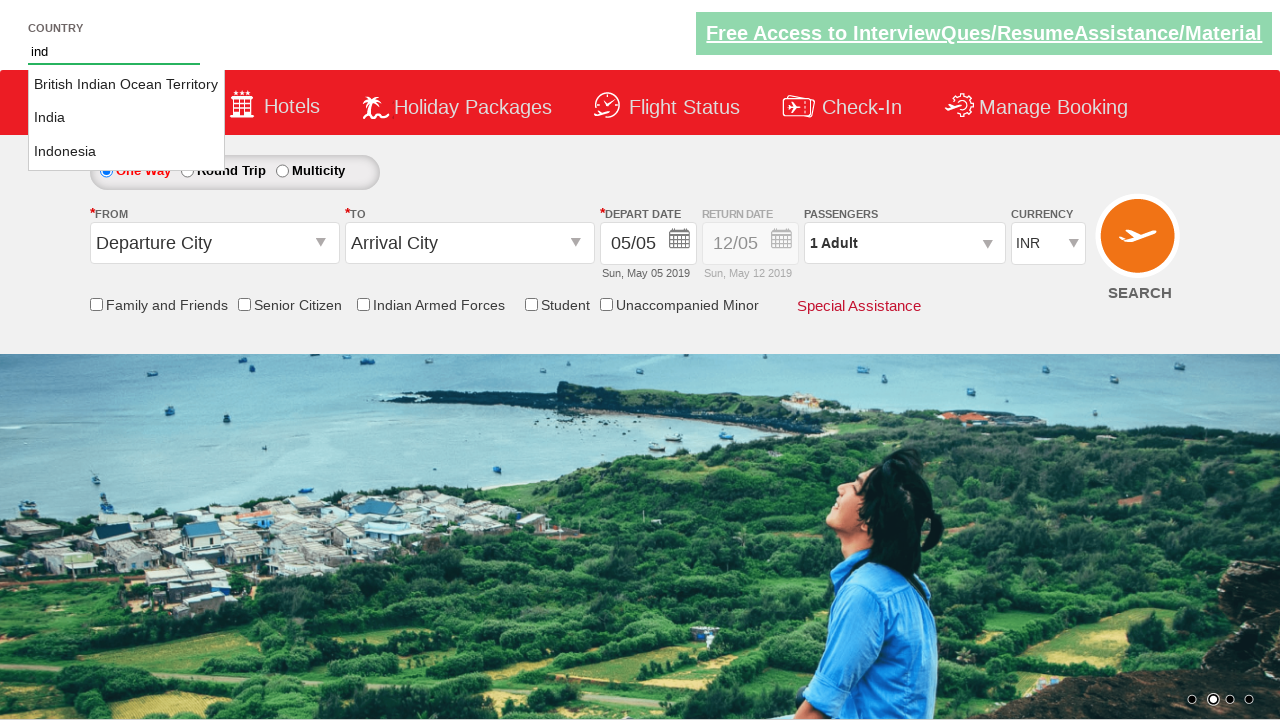

Selected 'India' from the autocomplete dropdown suggestions at (126, 118) on li.ui-menu-item a >> nth=1
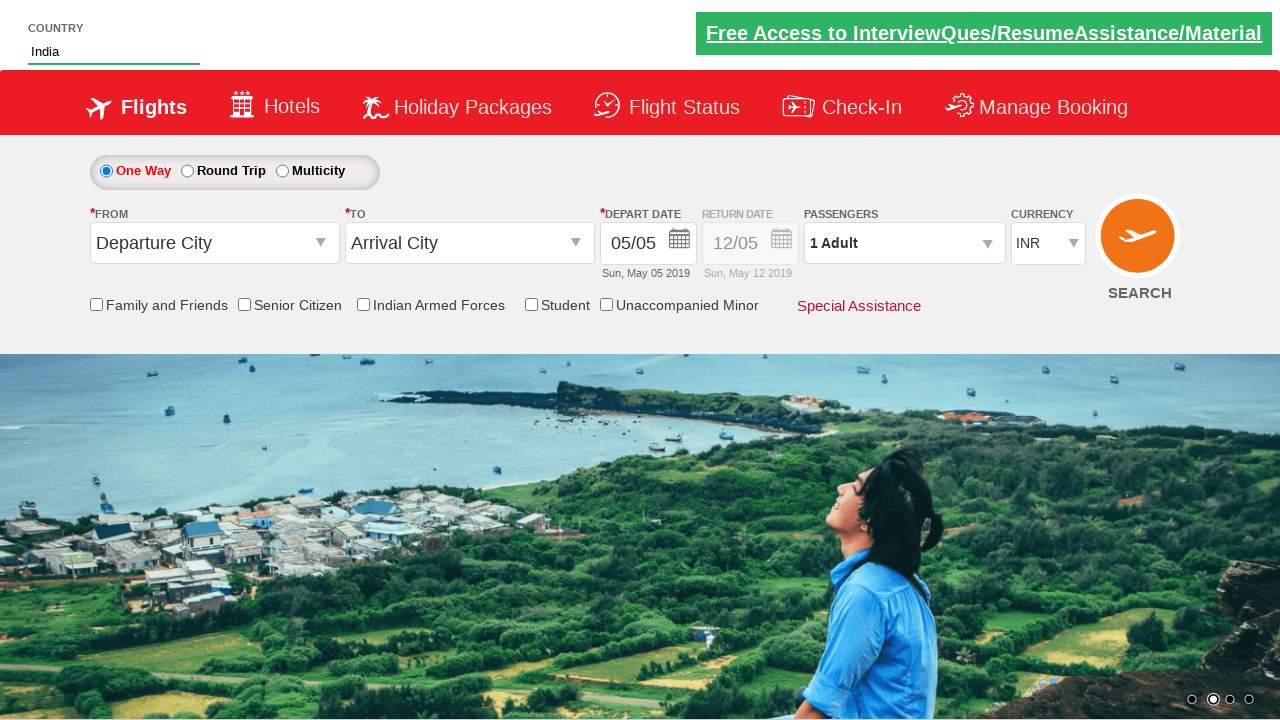

Verified that 'India' is displayed in the autocomplete field
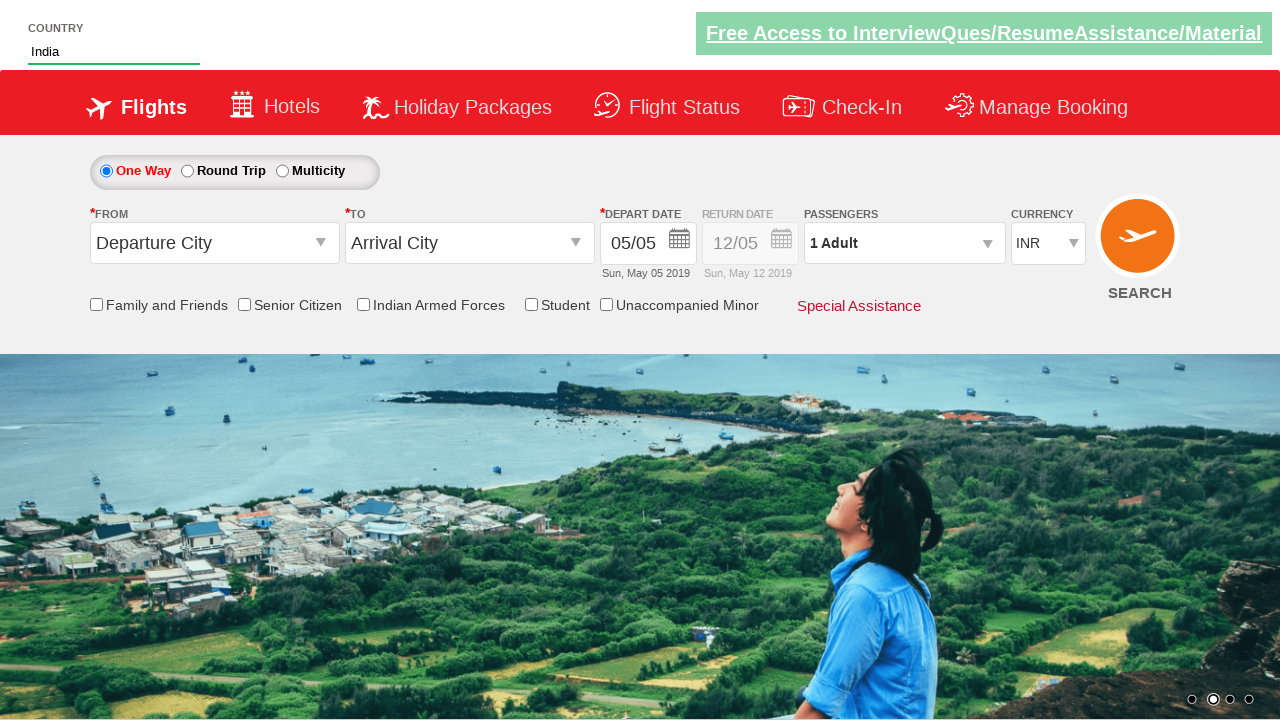

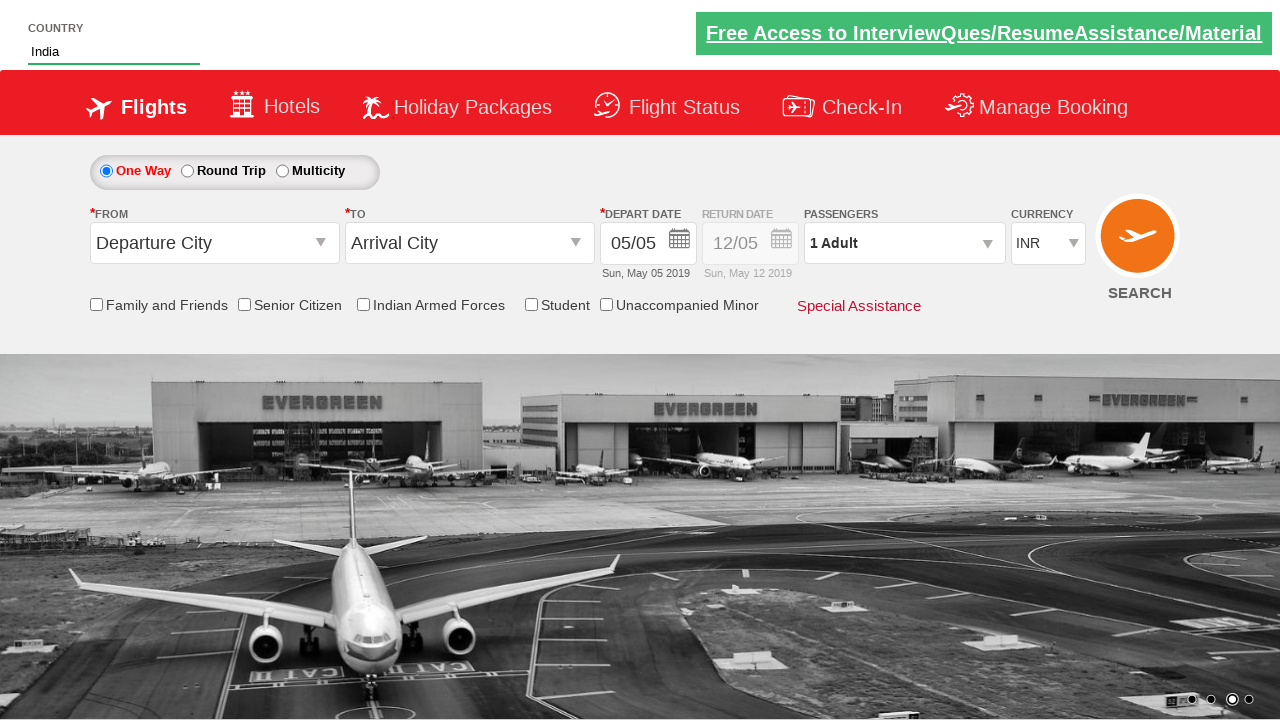